Solves a math problem by reading two numbers from the page, calculating their sum, selecting the result from a dropdown, and submitting the form

Starting URL: http://suninjuly.github.io/selects1.html

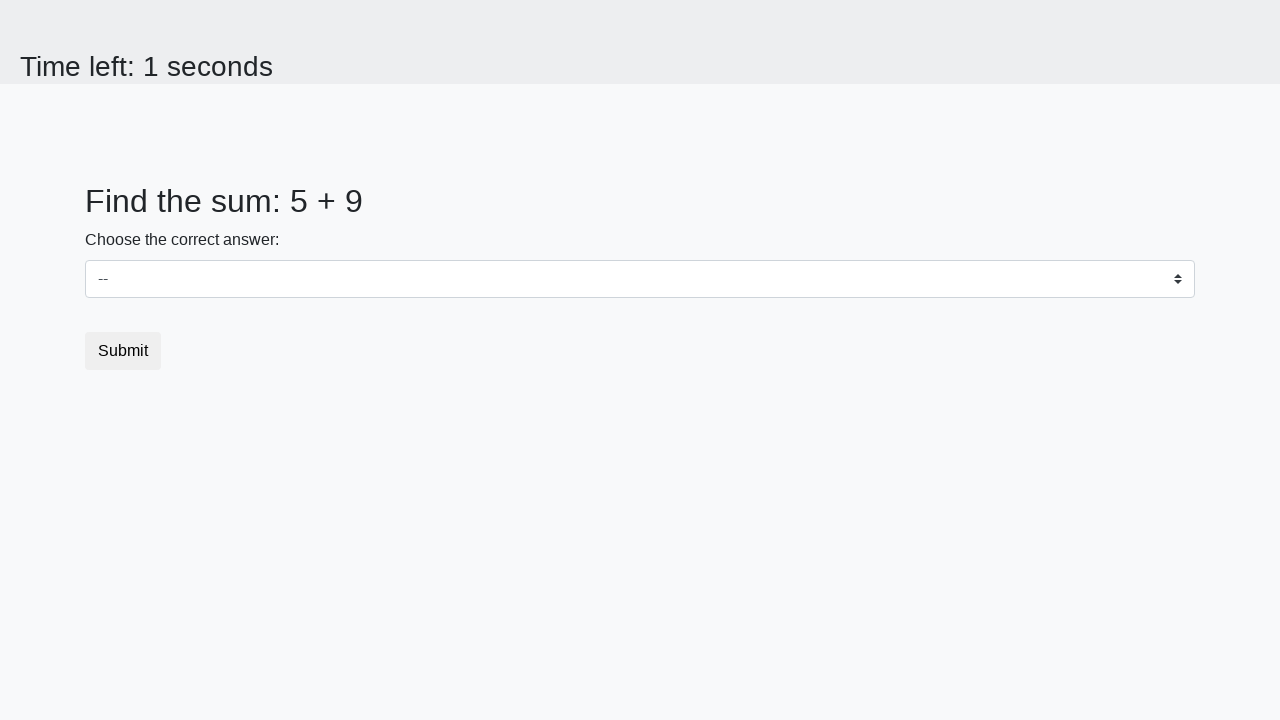

Read first number from #num1 element
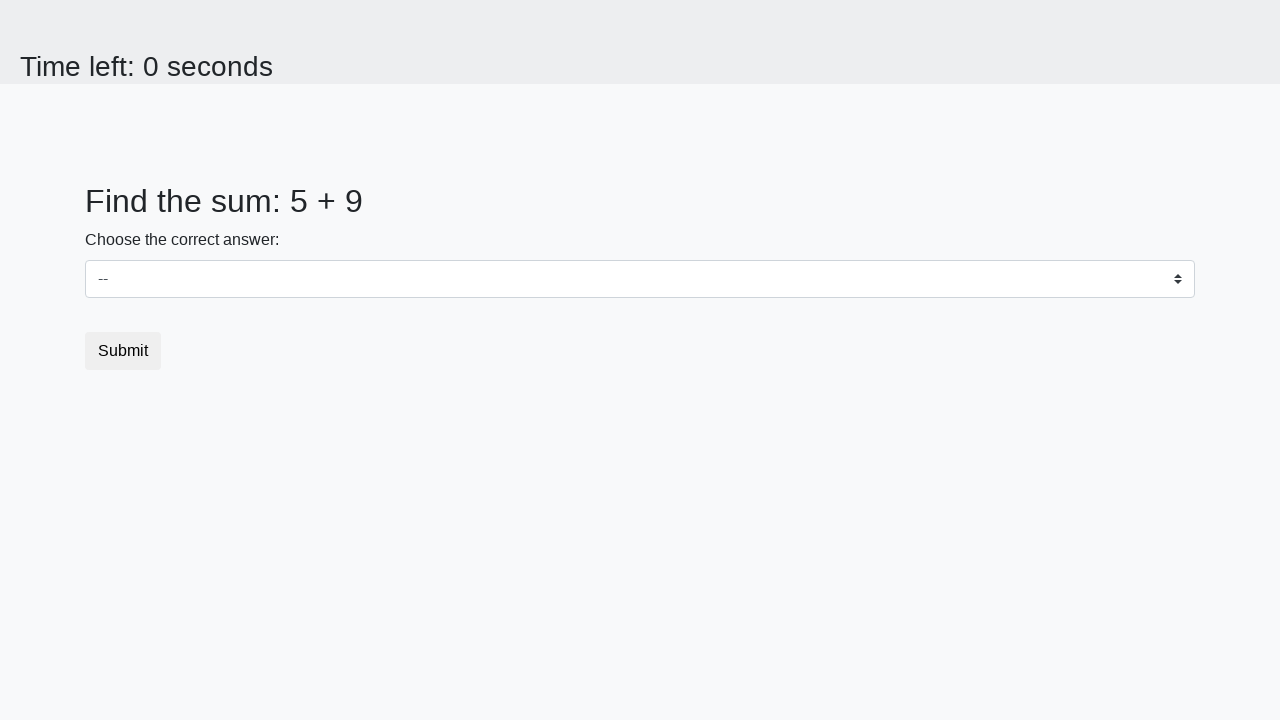

Read second number from #num2 element
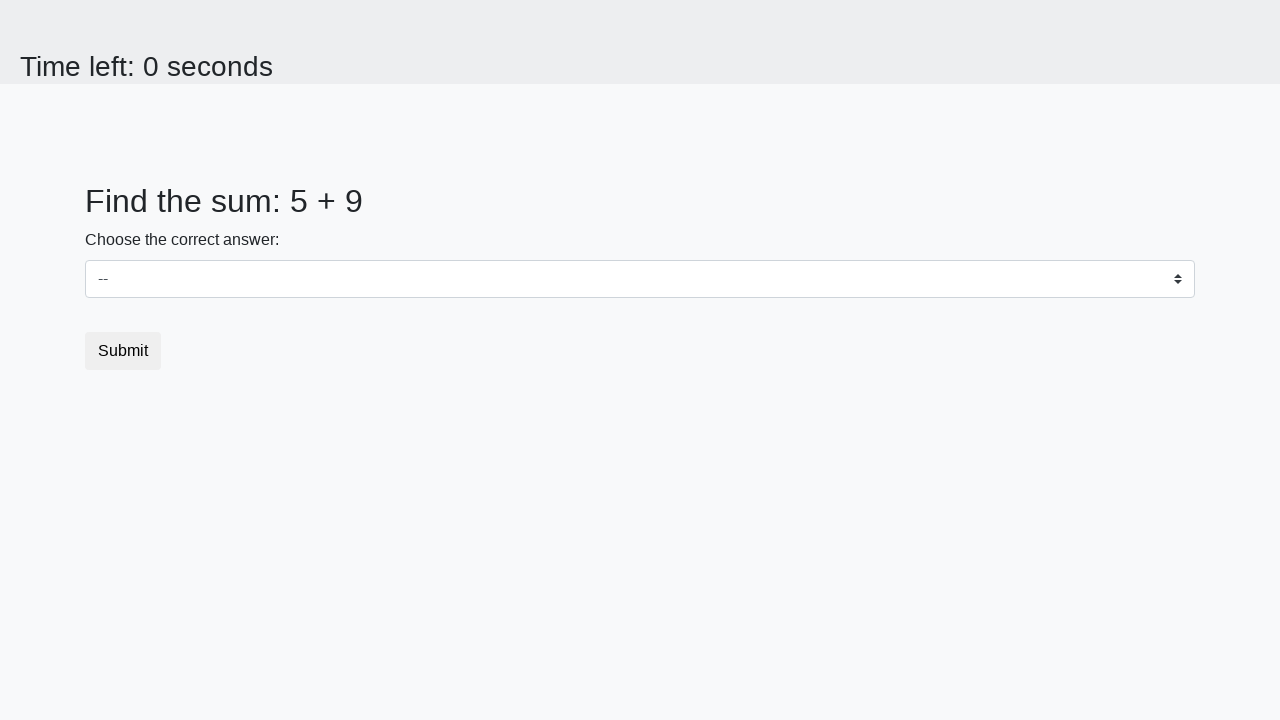

Calculated sum: 5 + 9 = 14
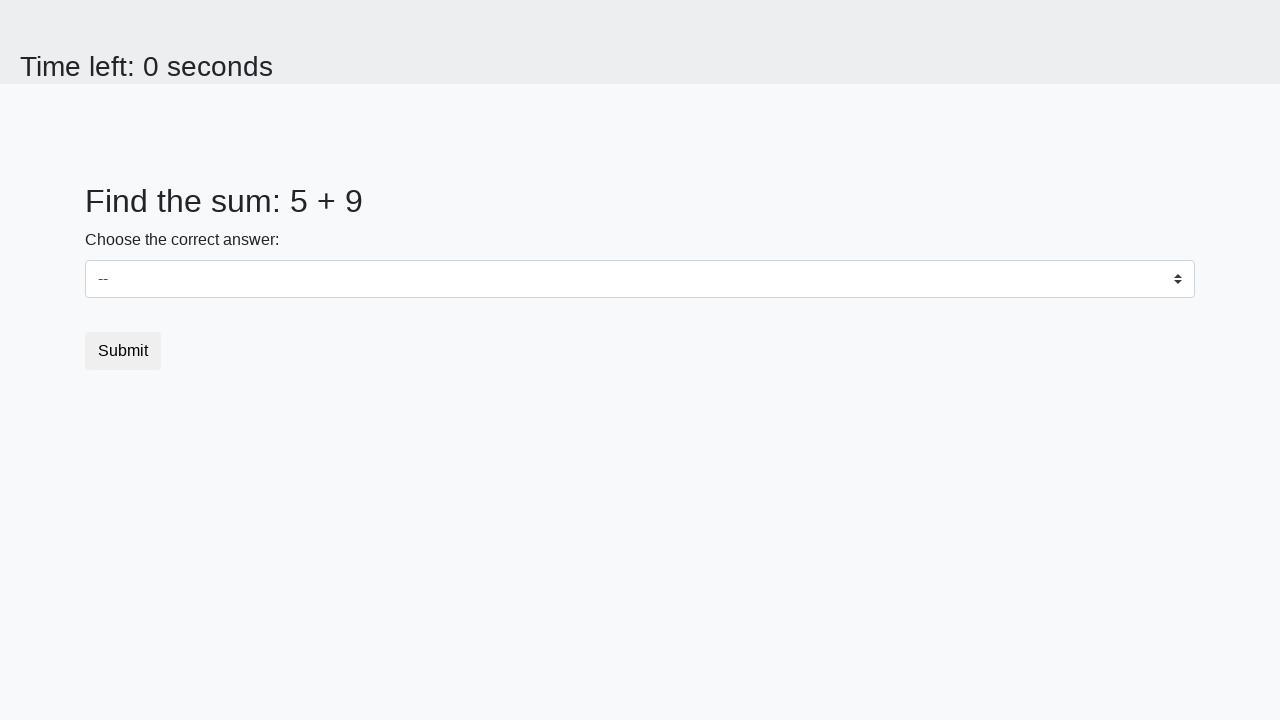

Selected sum value '14' from dropdown on select
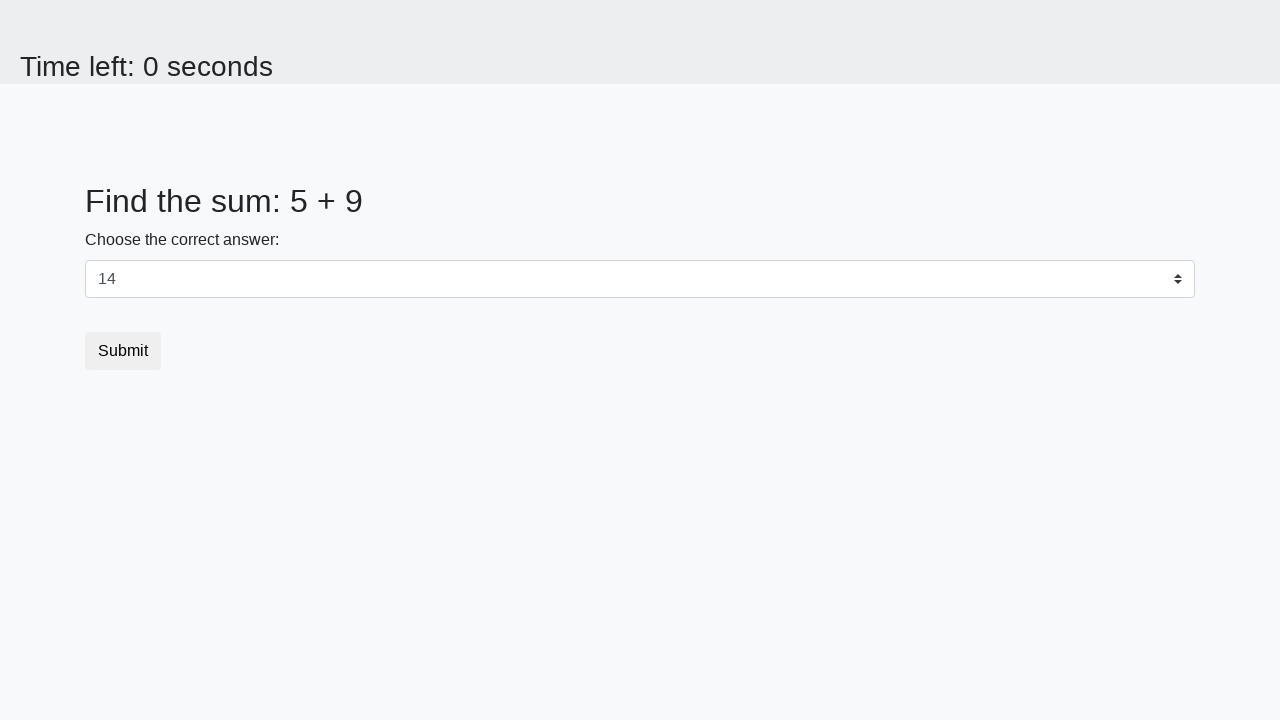

Clicked submit button to submit the form at (123, 351) on button.btn-default
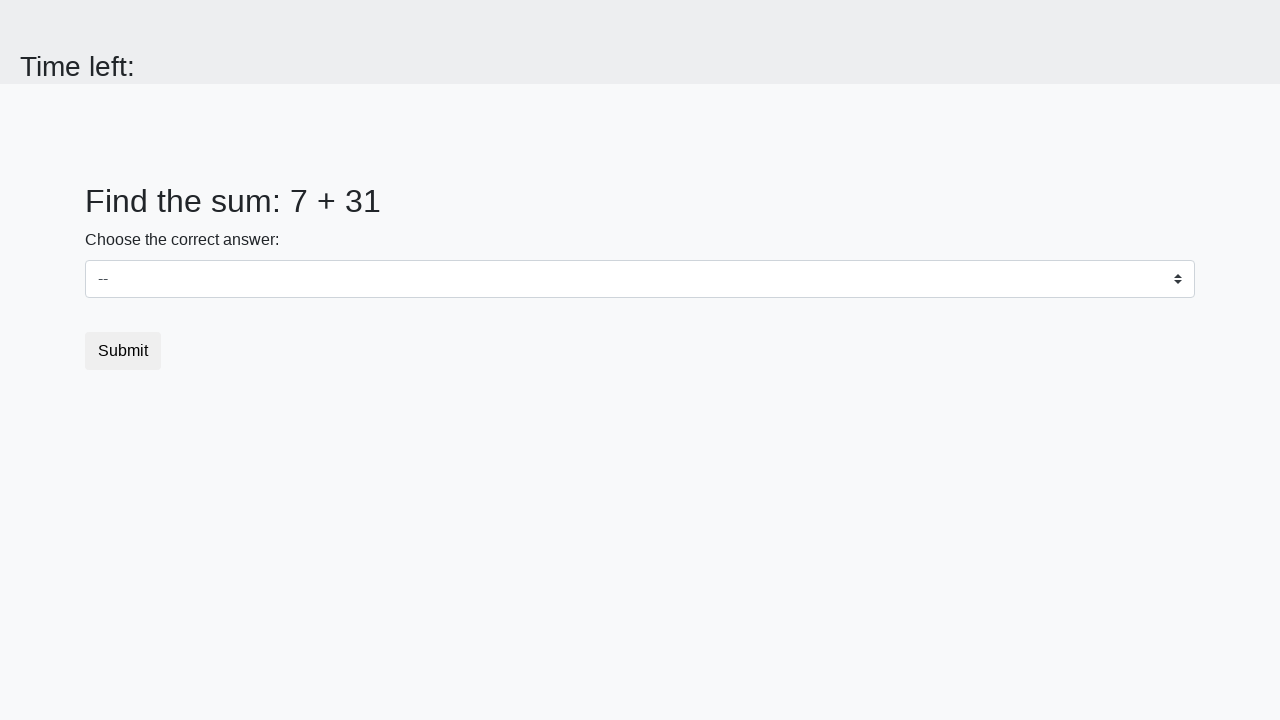

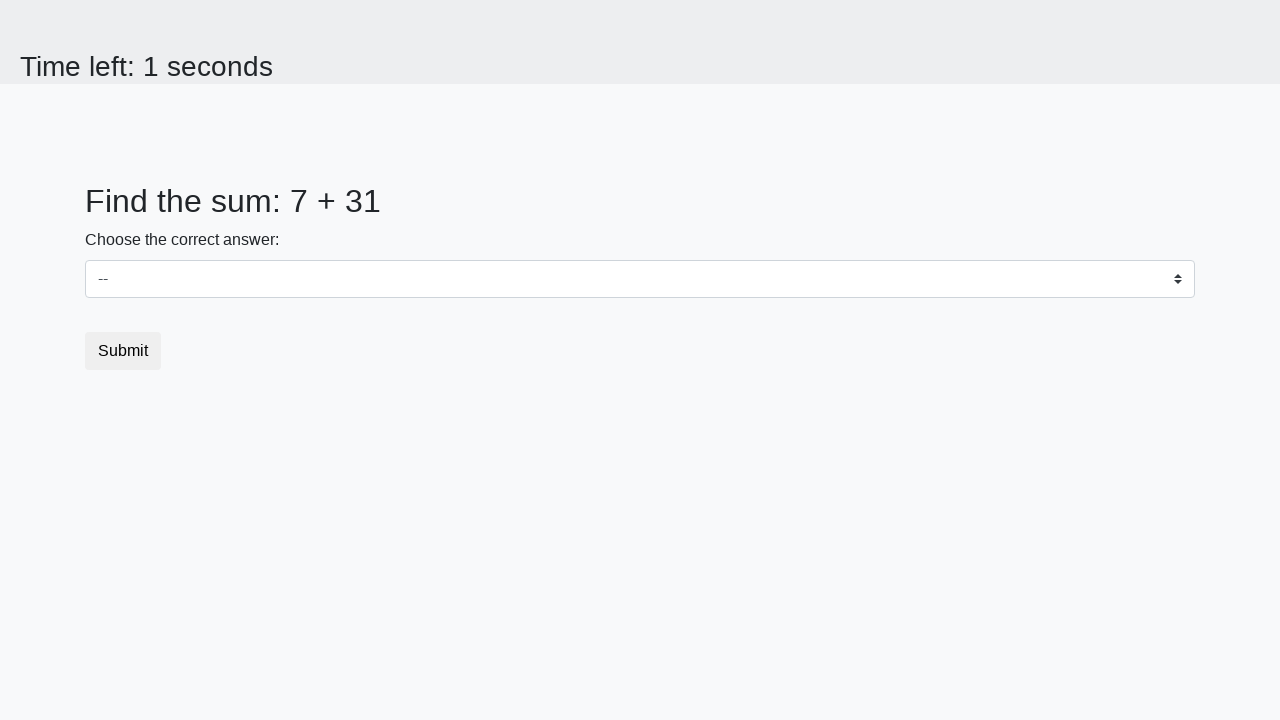